Tests drag and drop functionality on jQuery UI demo page by dragging an element from source to target within an iframe

Starting URL: https://jqueryui.com/droppable/

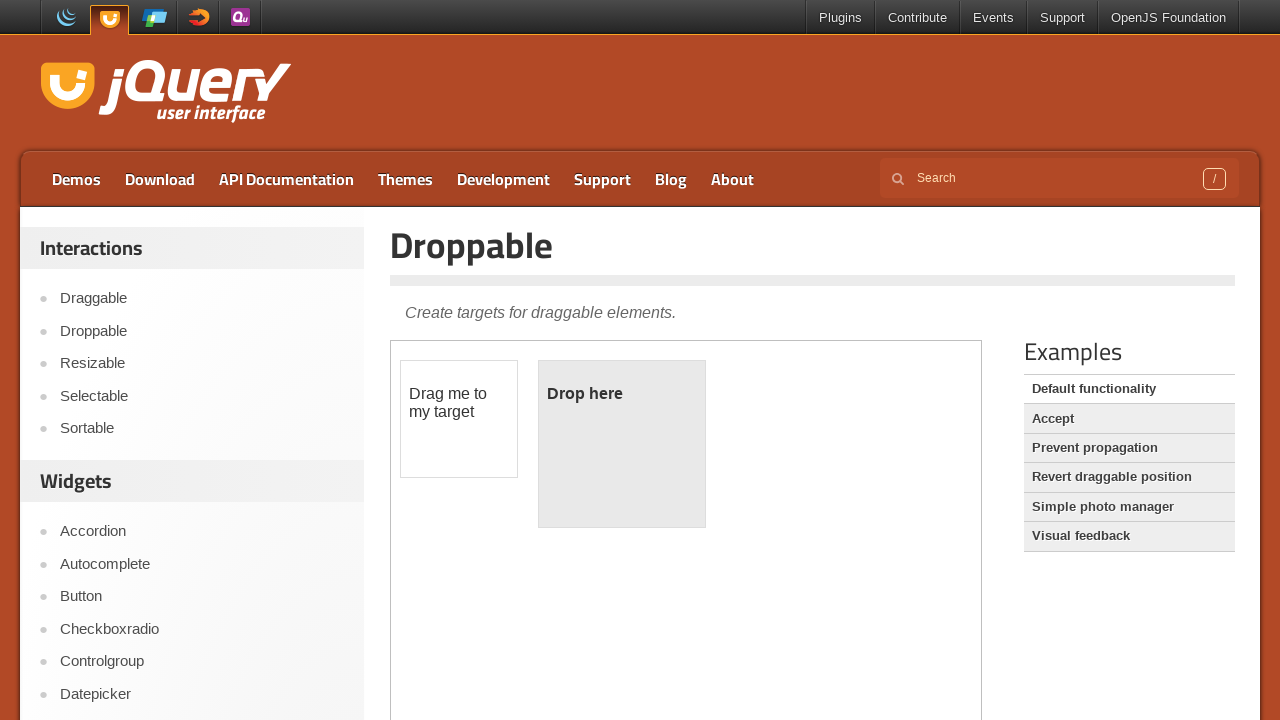

Queried page and found 1 iframes
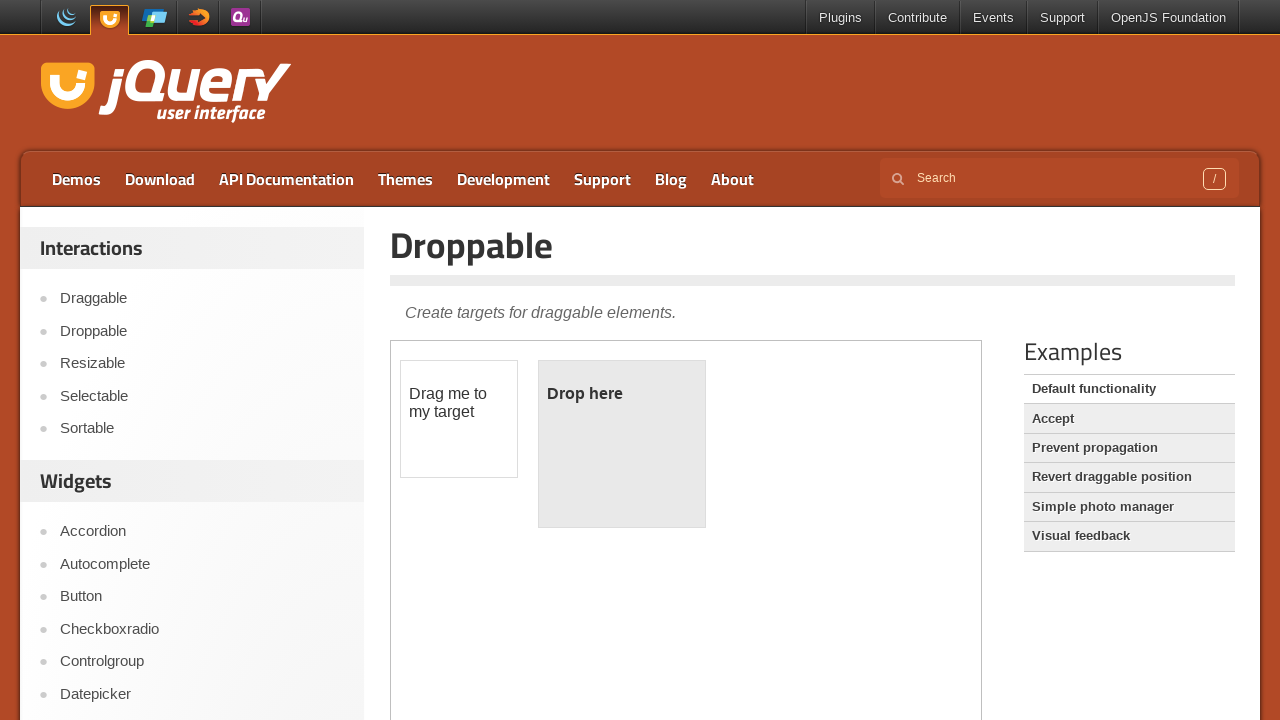

Located first iframe containing drag and drop demo
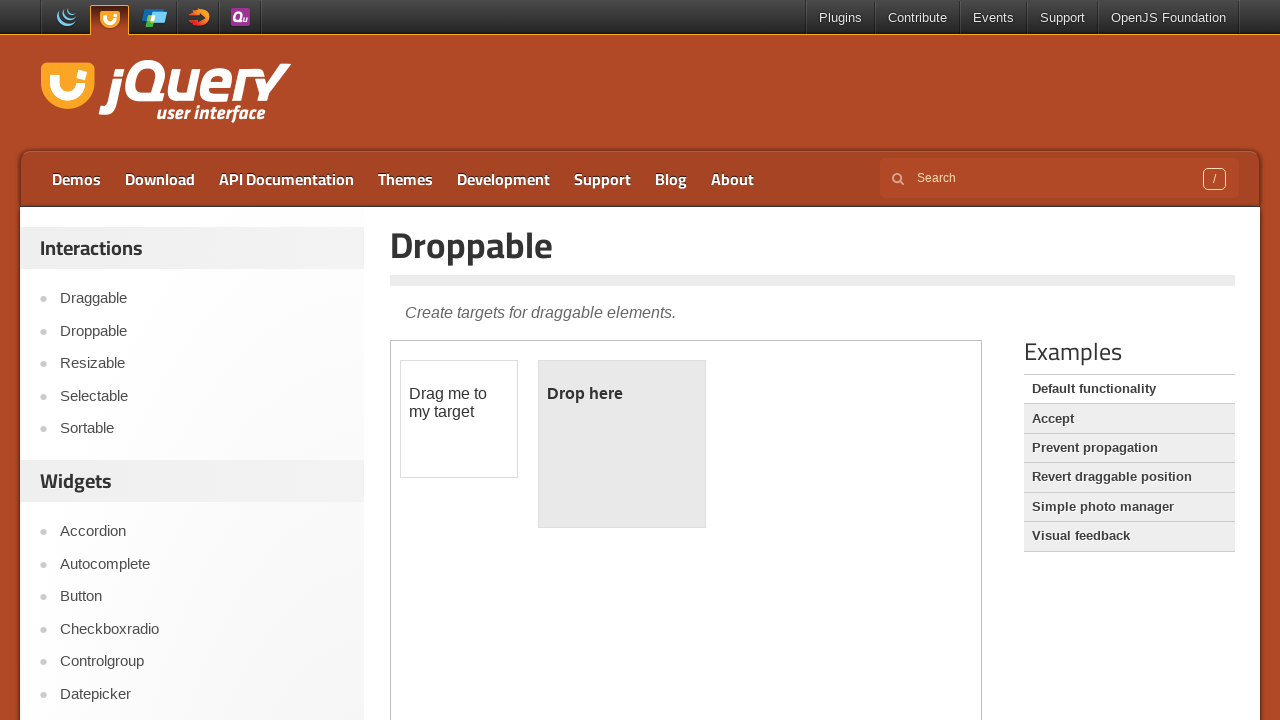

Located draggable element (#draggable) in iframe
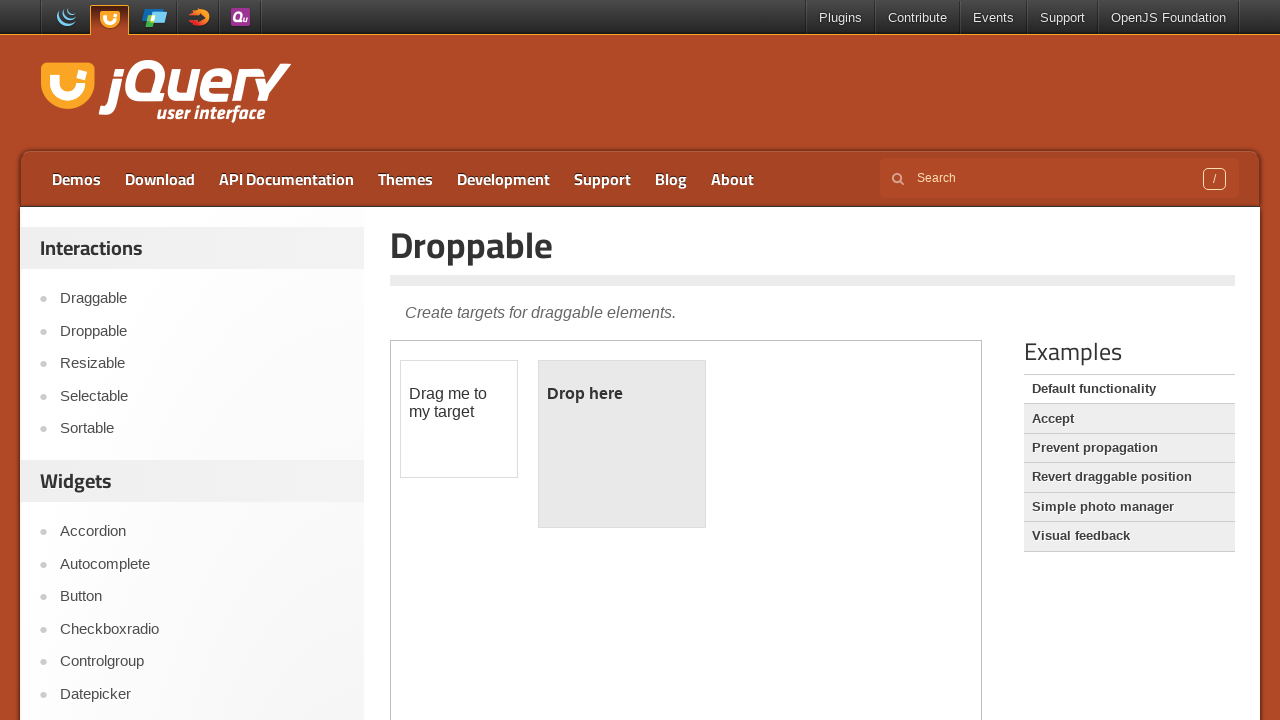

Located droppable element (#droppable) in iframe
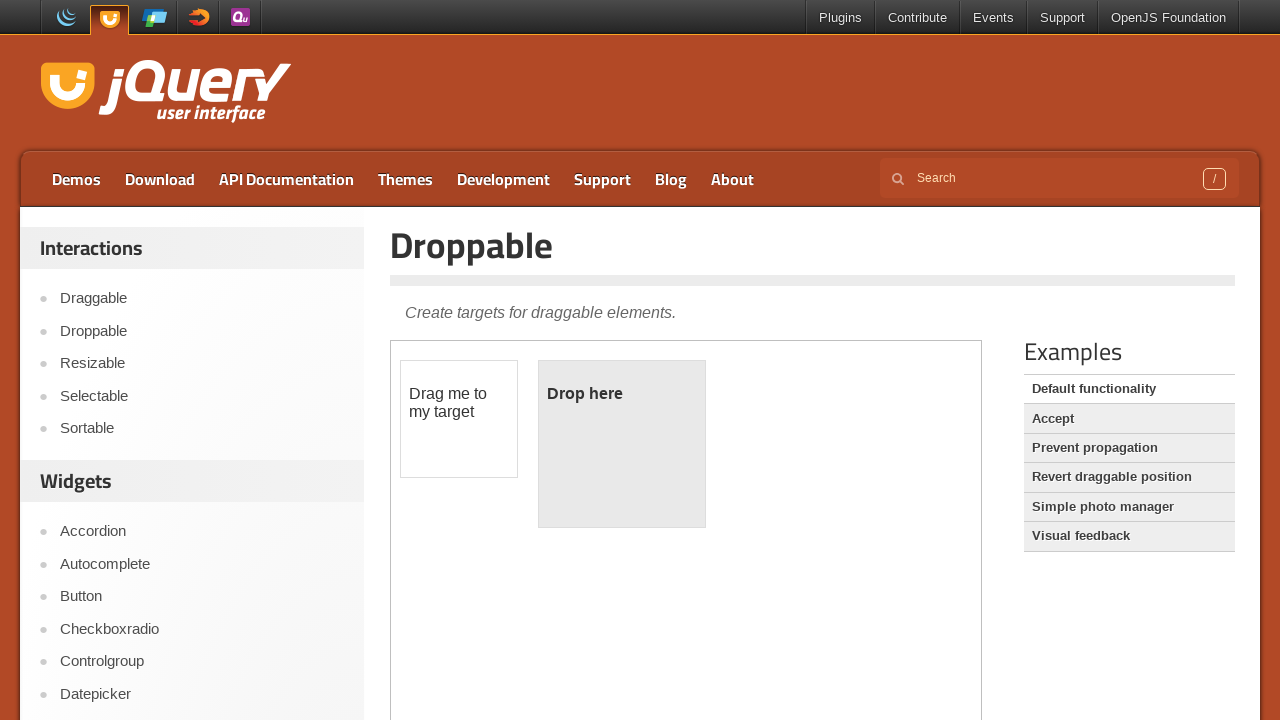

Dragged #draggable element to #droppable target at (622, 444)
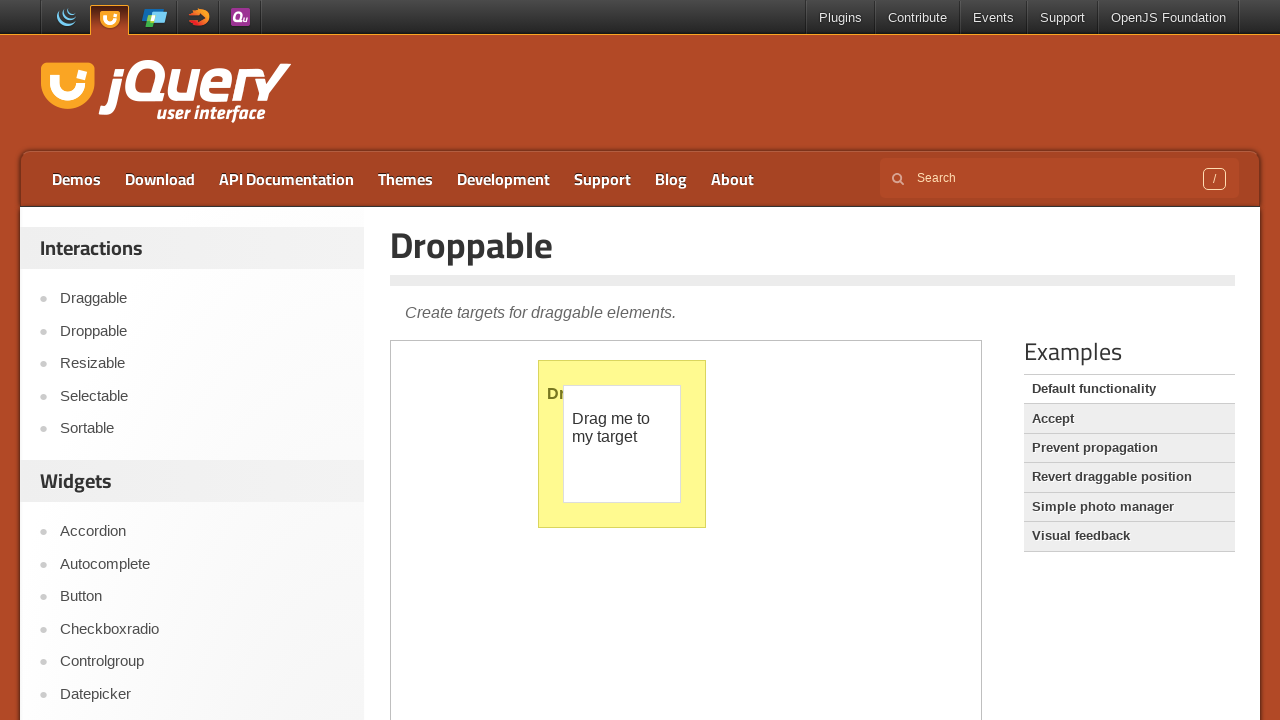

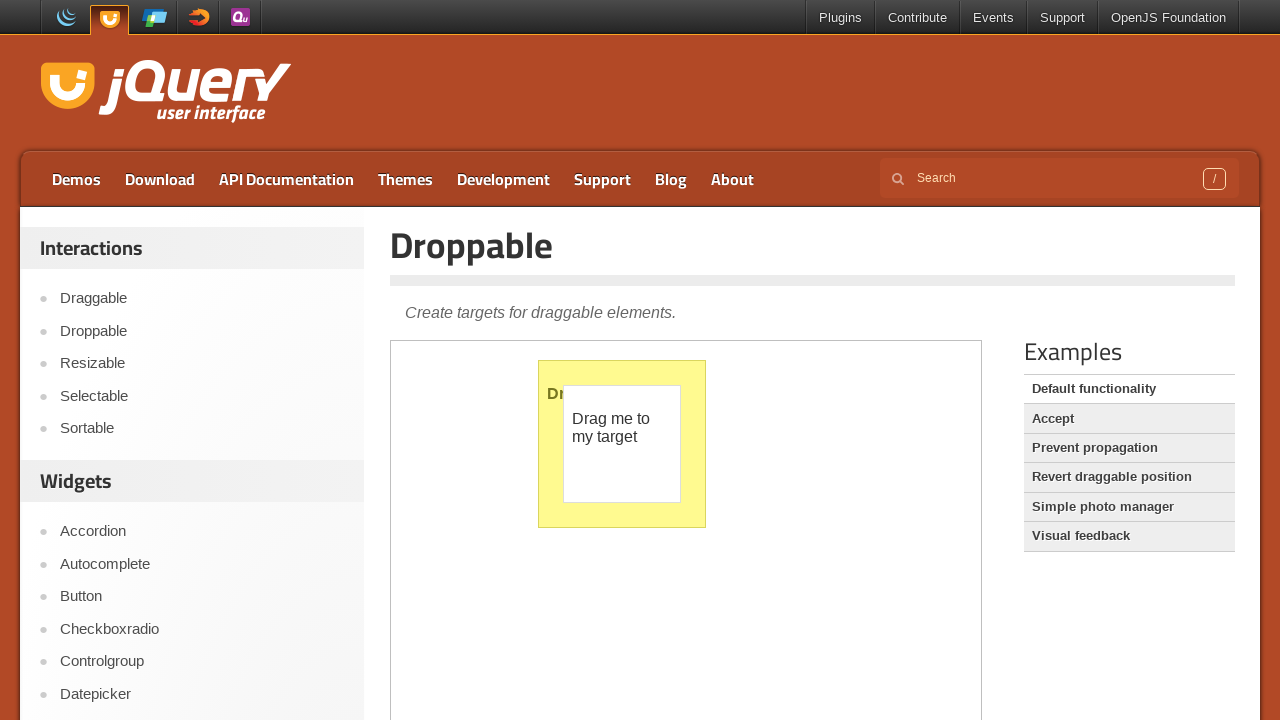